Tests registration form validation by submitting without a confirm password and verifying the error message appears.

Starting URL: https://parabank.parasoft.com/parabank/index.htm

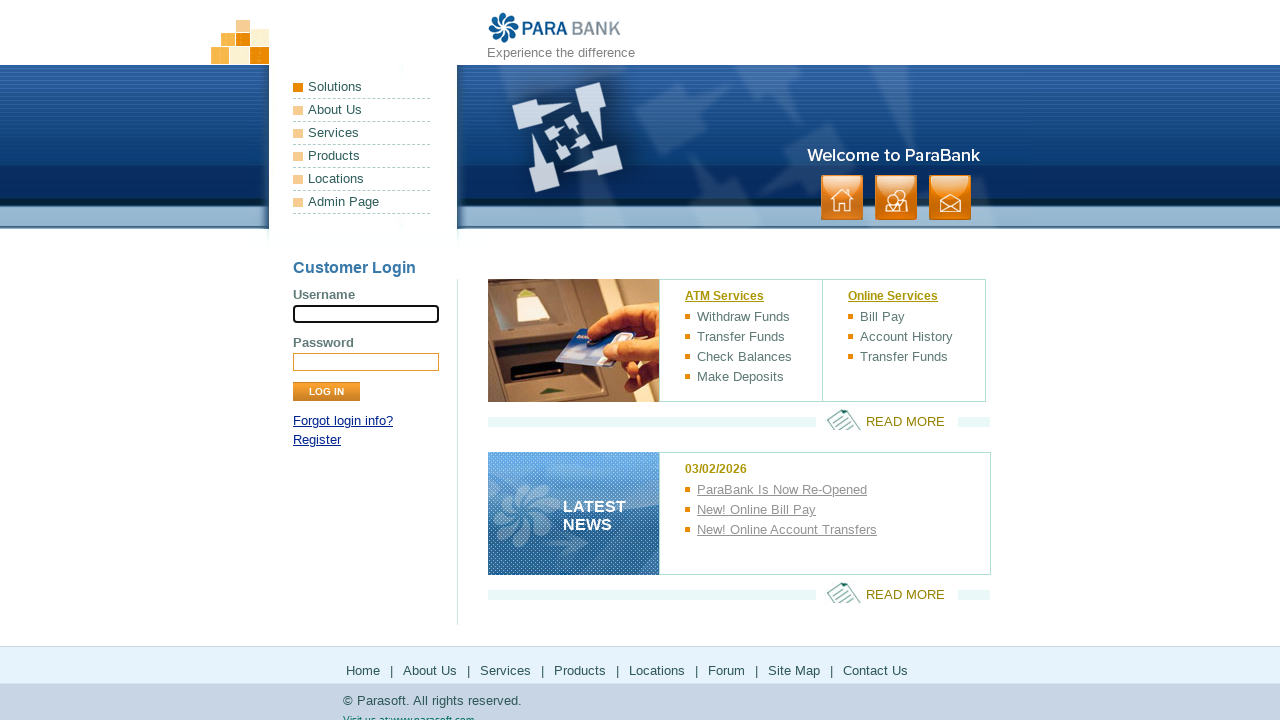

Clicked Register link at (317, 440) on text=Register
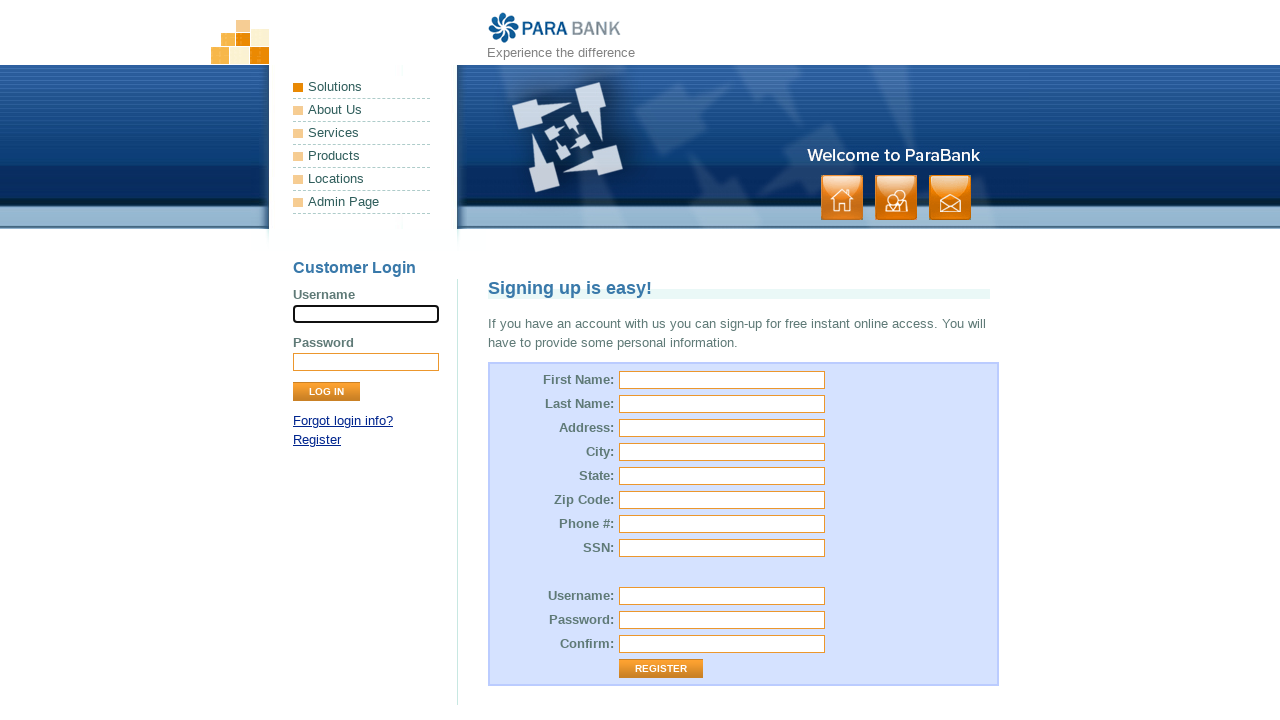

Registration form loaded
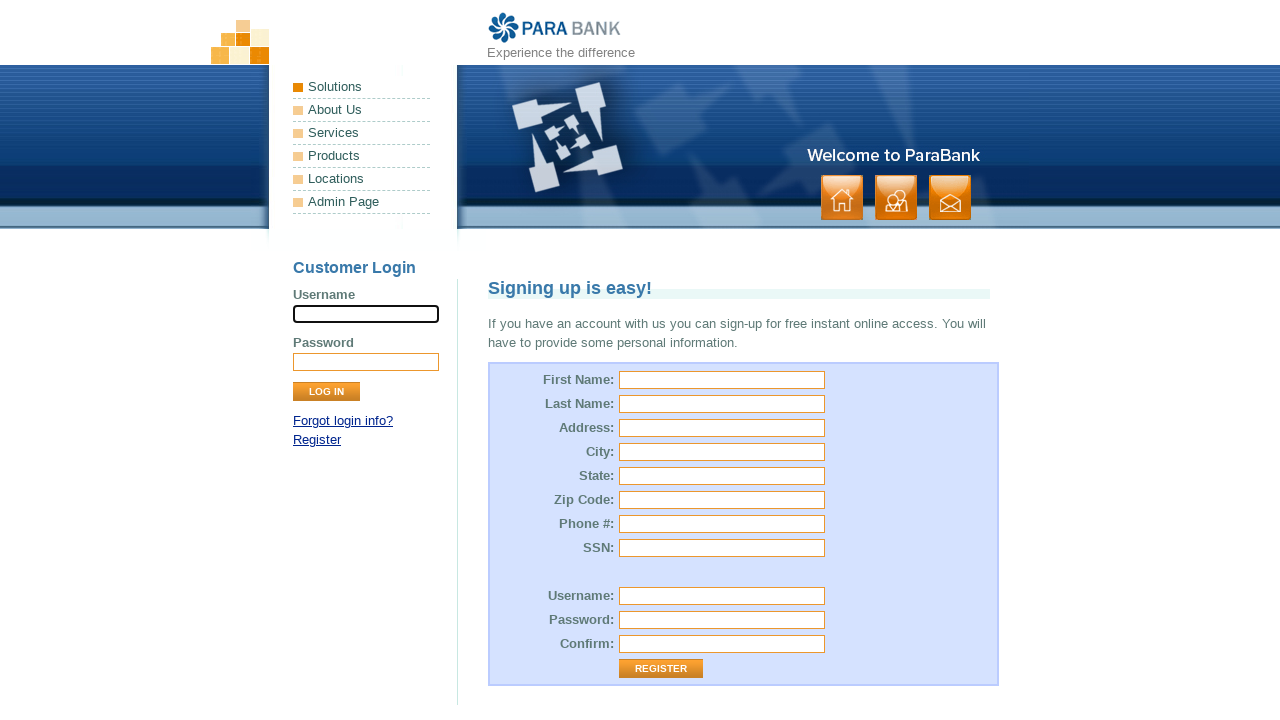

Filled first name with 'Rahul' on #customer\.firstName
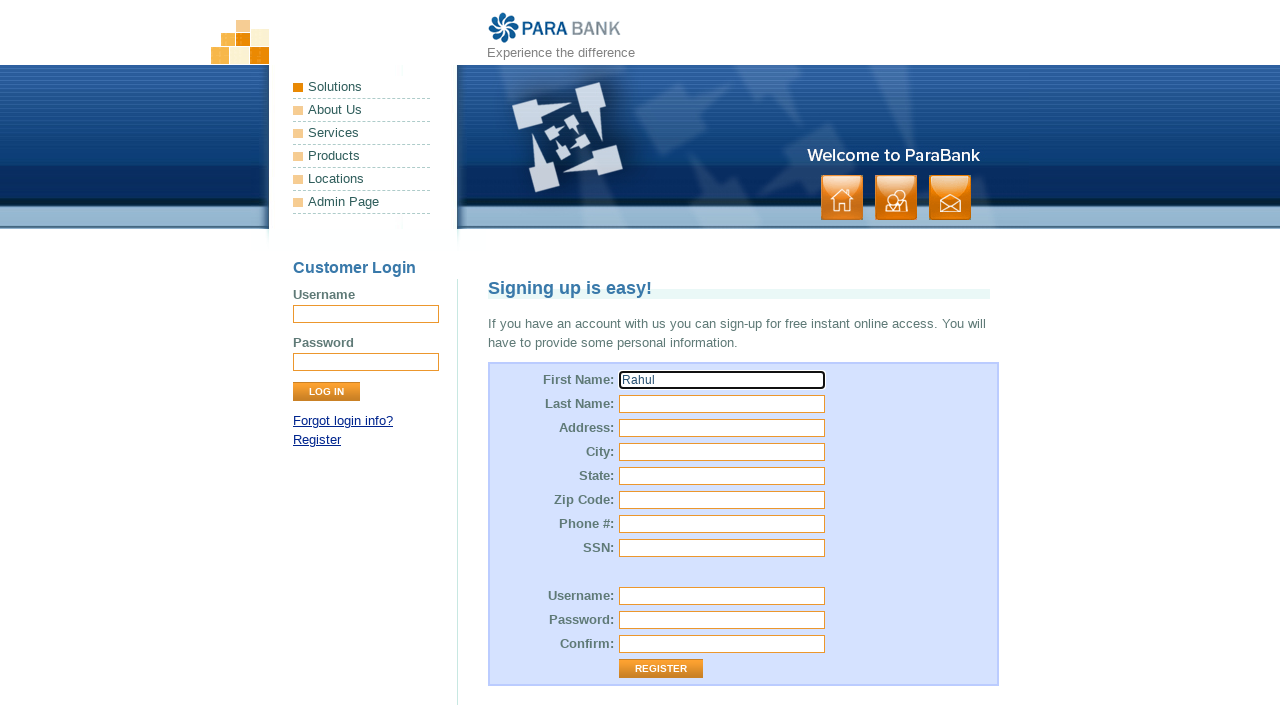

Filled last name with 'Dravid' on #customer\.lastName
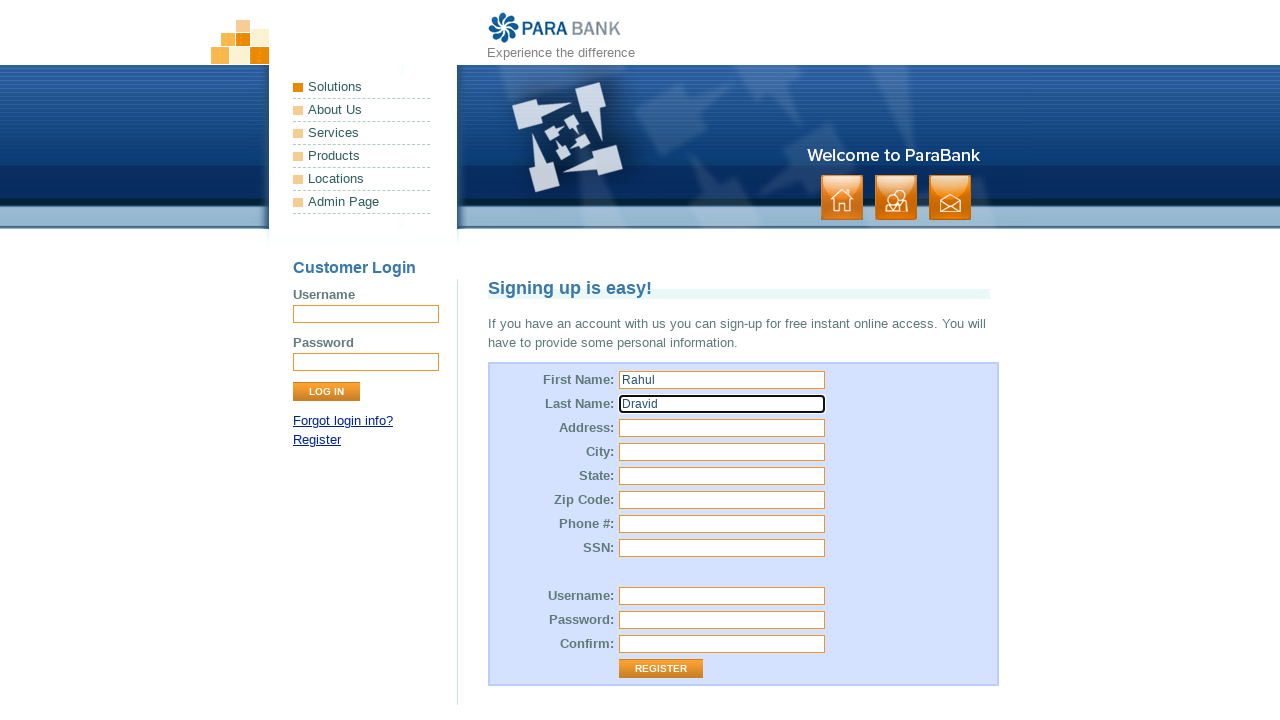

Filled street address with 'charminar' on #customer\.address\.street
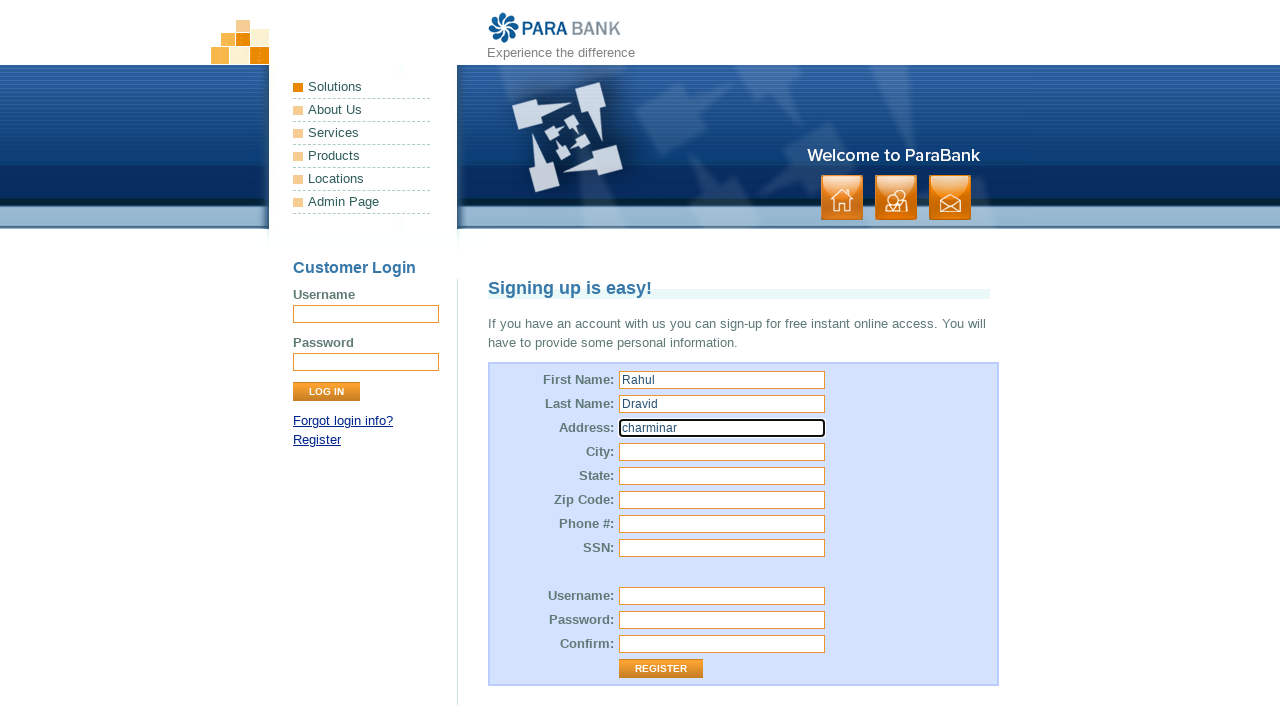

Filled city with 'hyderabad' on #customer\.address\.city
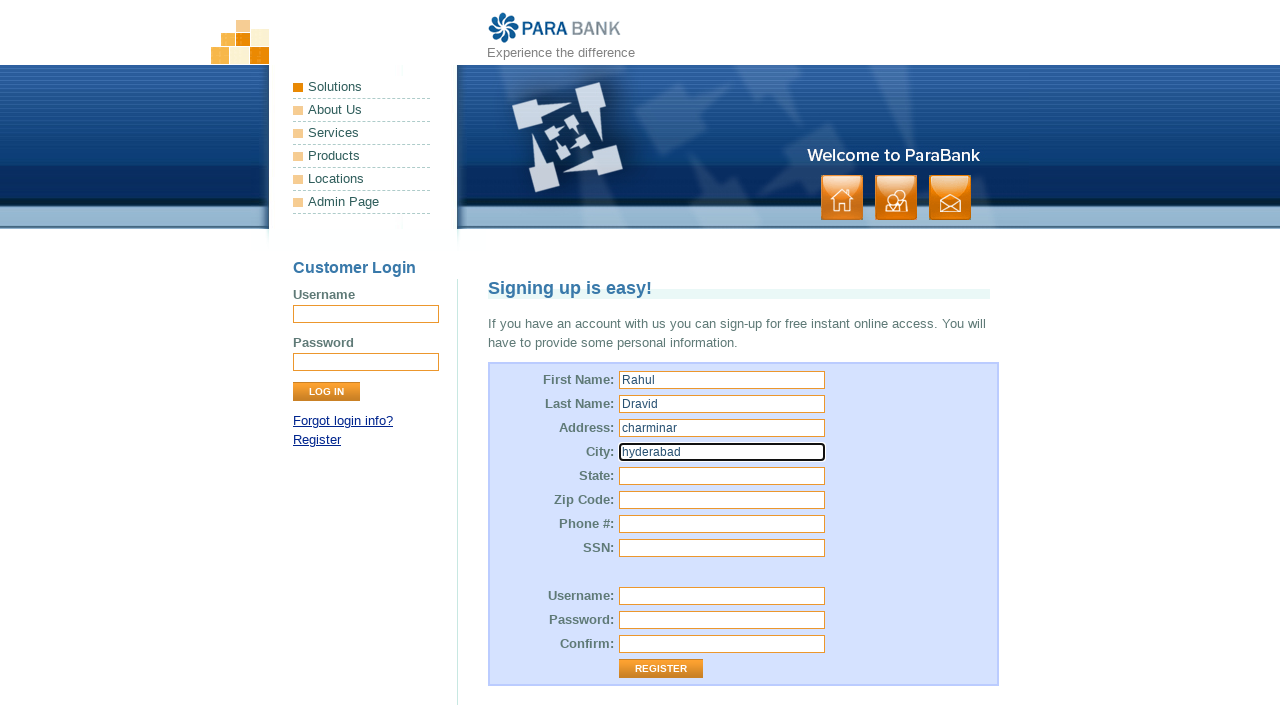

Filled state with 'Andhra pradesh' on #customer\.address\.state
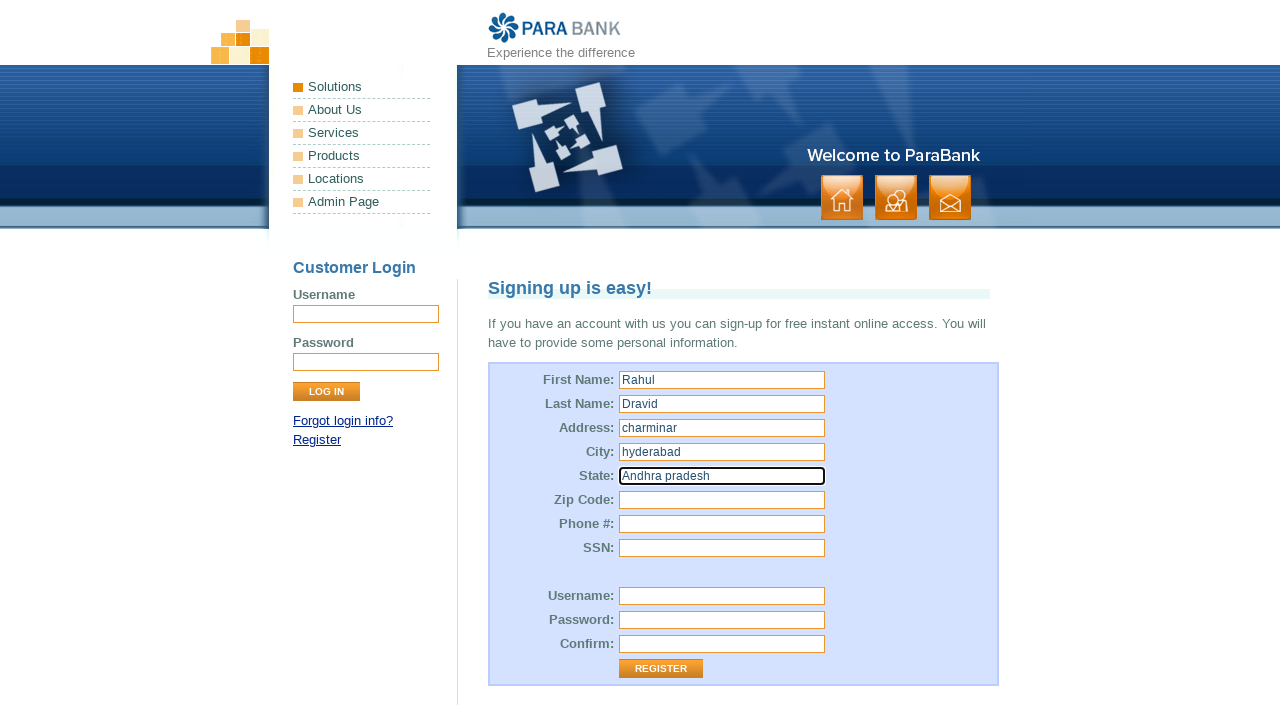

Filled zip code with '222143' on #customer\.address\.zipCode
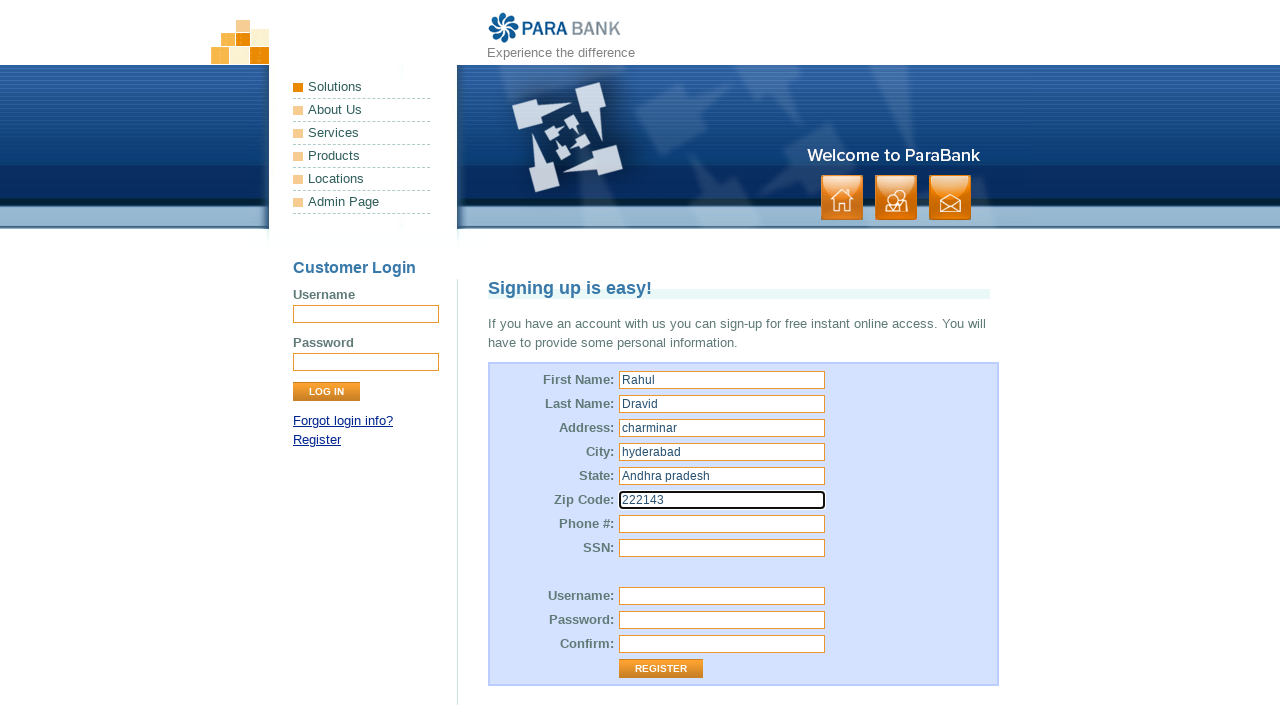

Filled phone number with '9876543210' on #customer\.phoneNumber
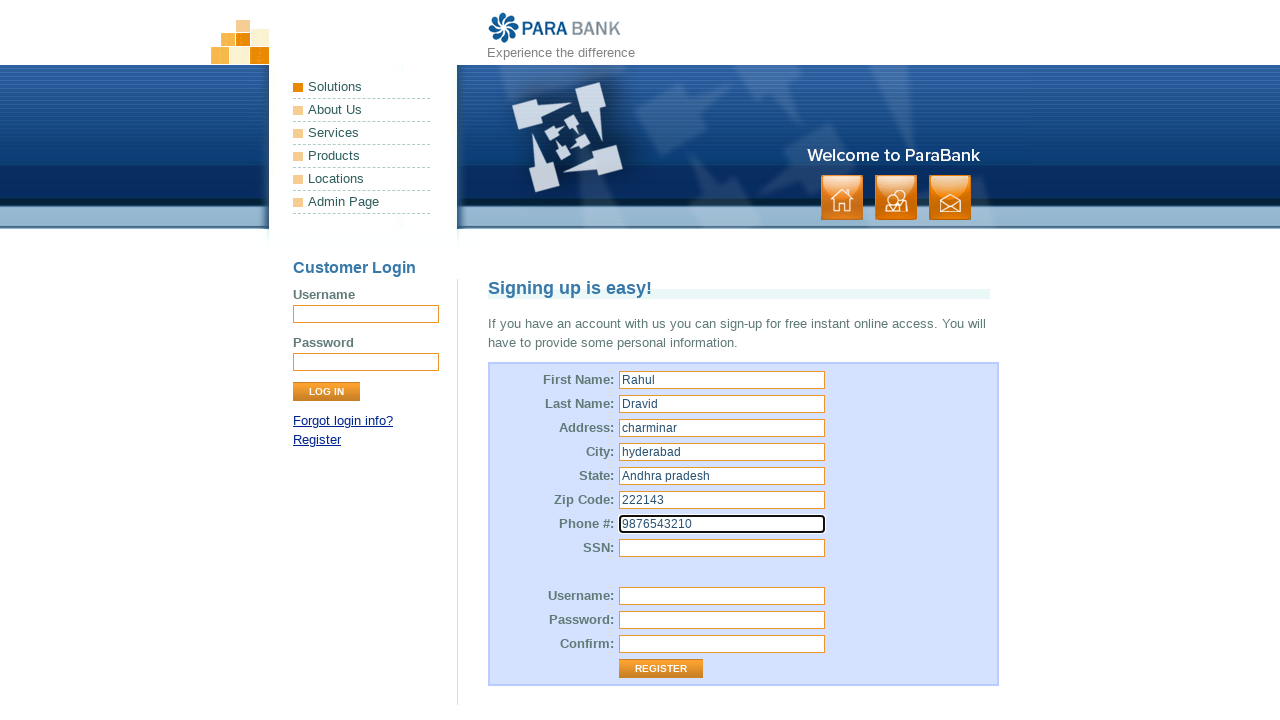

Filled SSN with '332-25-45617' on #customer\.ssn
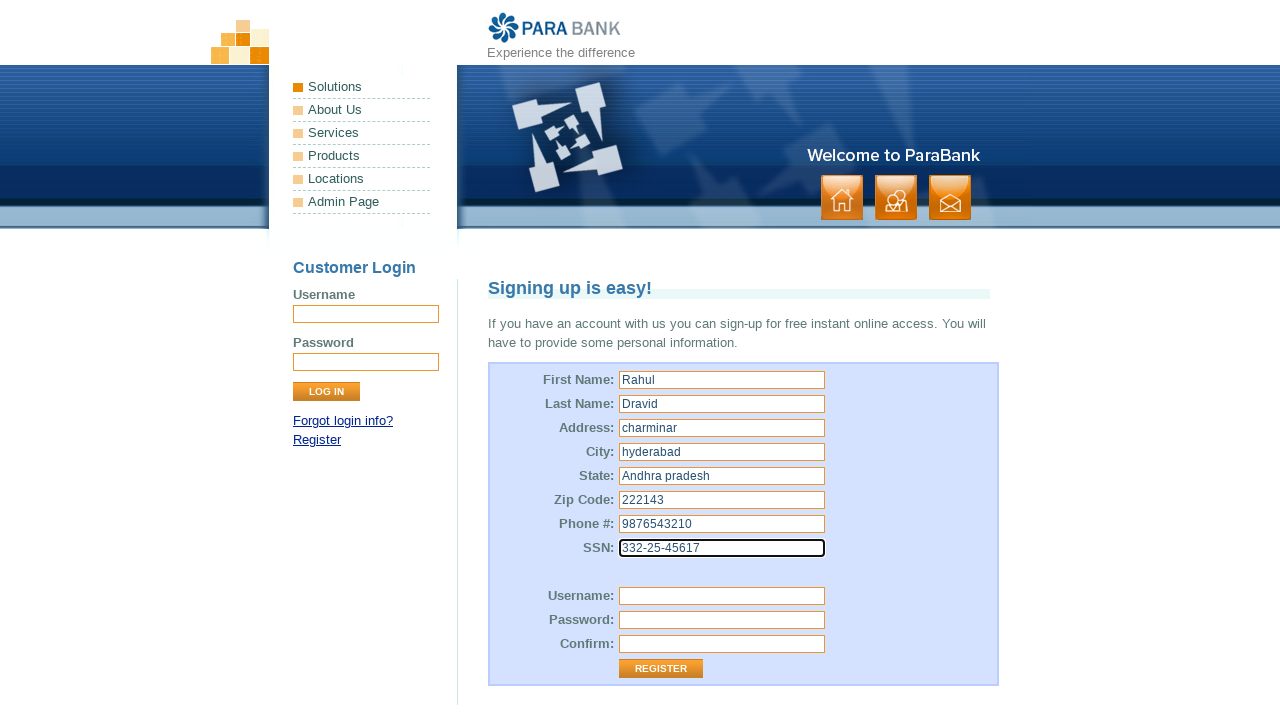

Filled username with 'hul@123' on #customer\.username
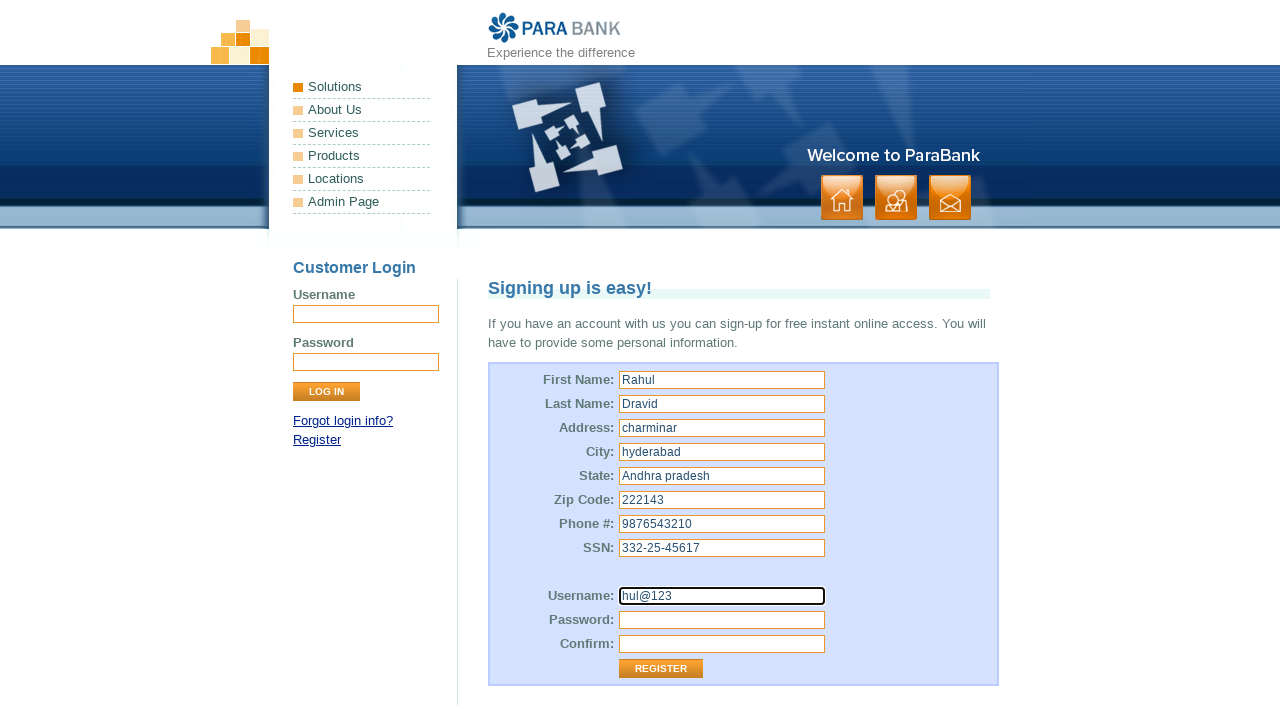

Filled password with 'R@hul123' on #customer\.password
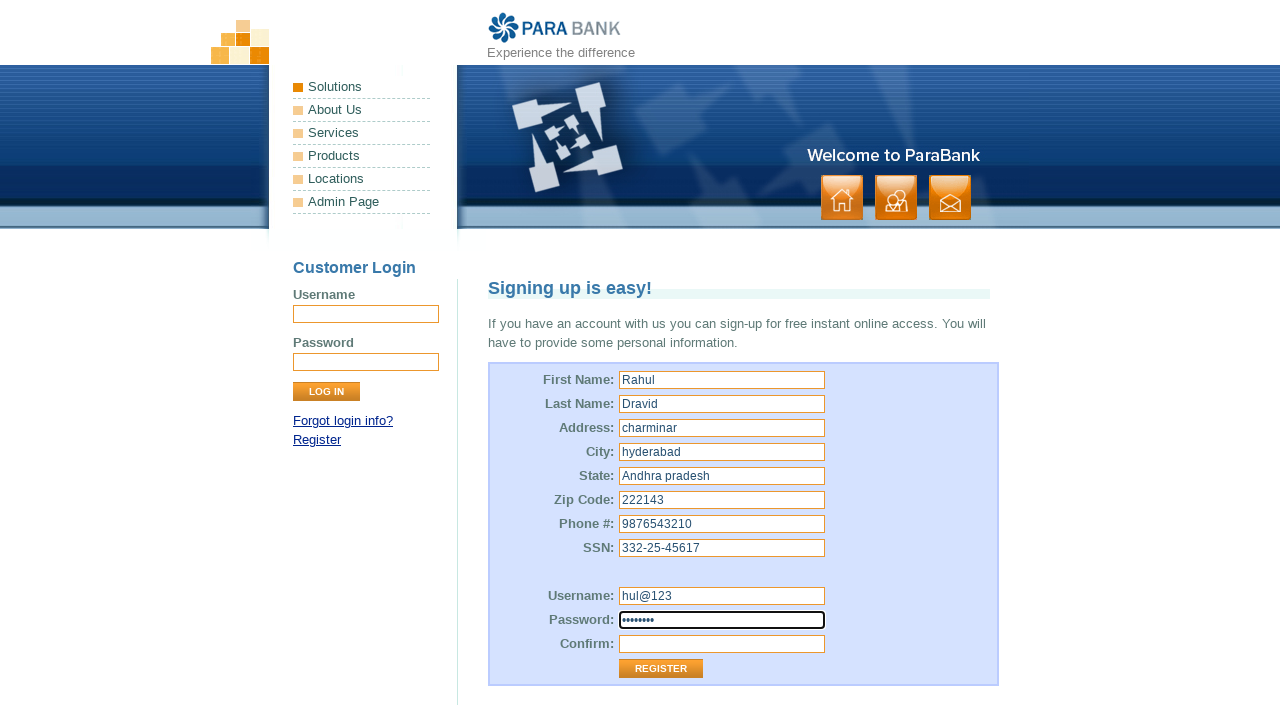

Clicked Register button without filling confirm password at (661, 669) on input[value='Register']
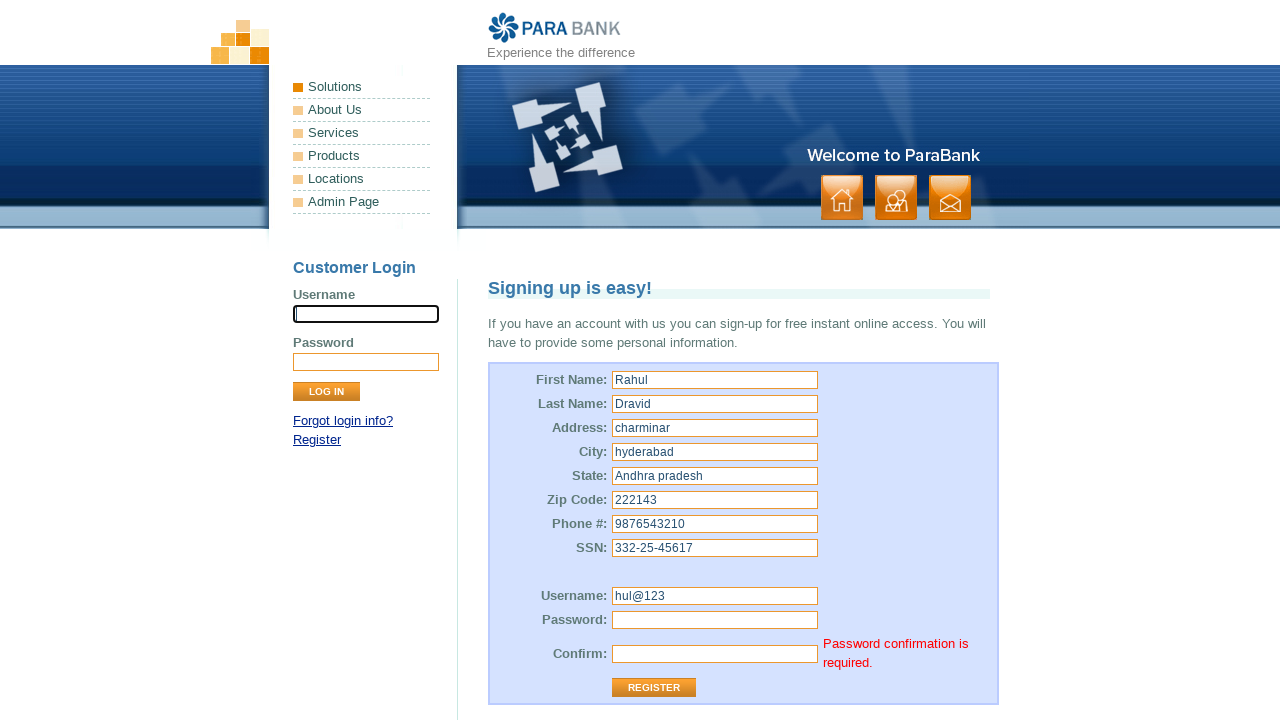

Confirm password error message appeared
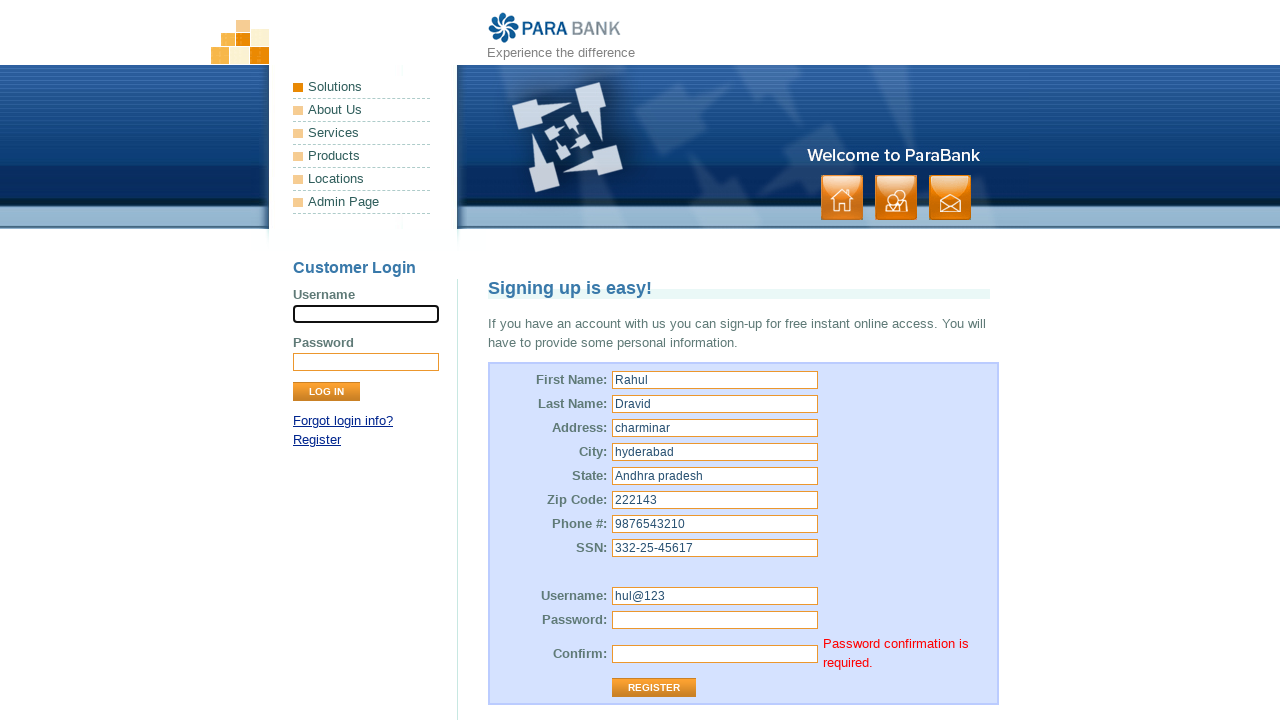

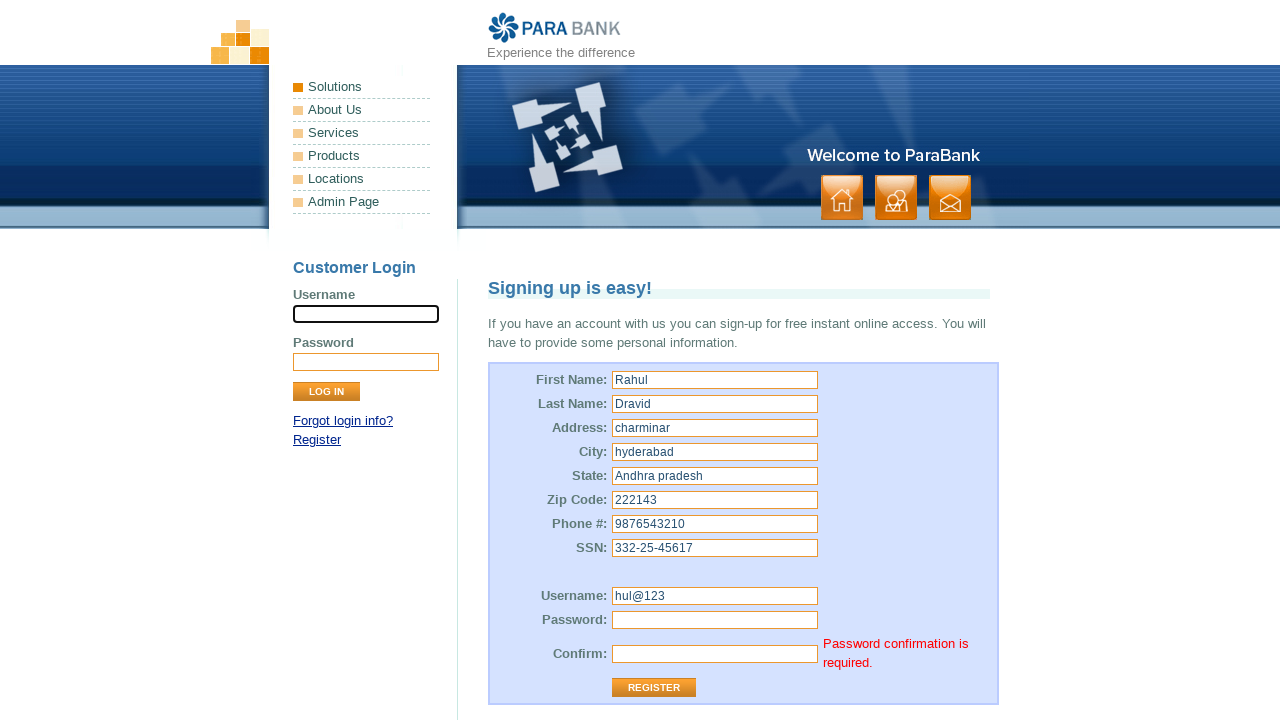